Tests browser prompt alert functionality by clicking a button to trigger a prompt, entering text into the prompt dialog, accepting it, and verifying the result message is displayed.

Starting URL: https://training-support.net/webelements/alerts

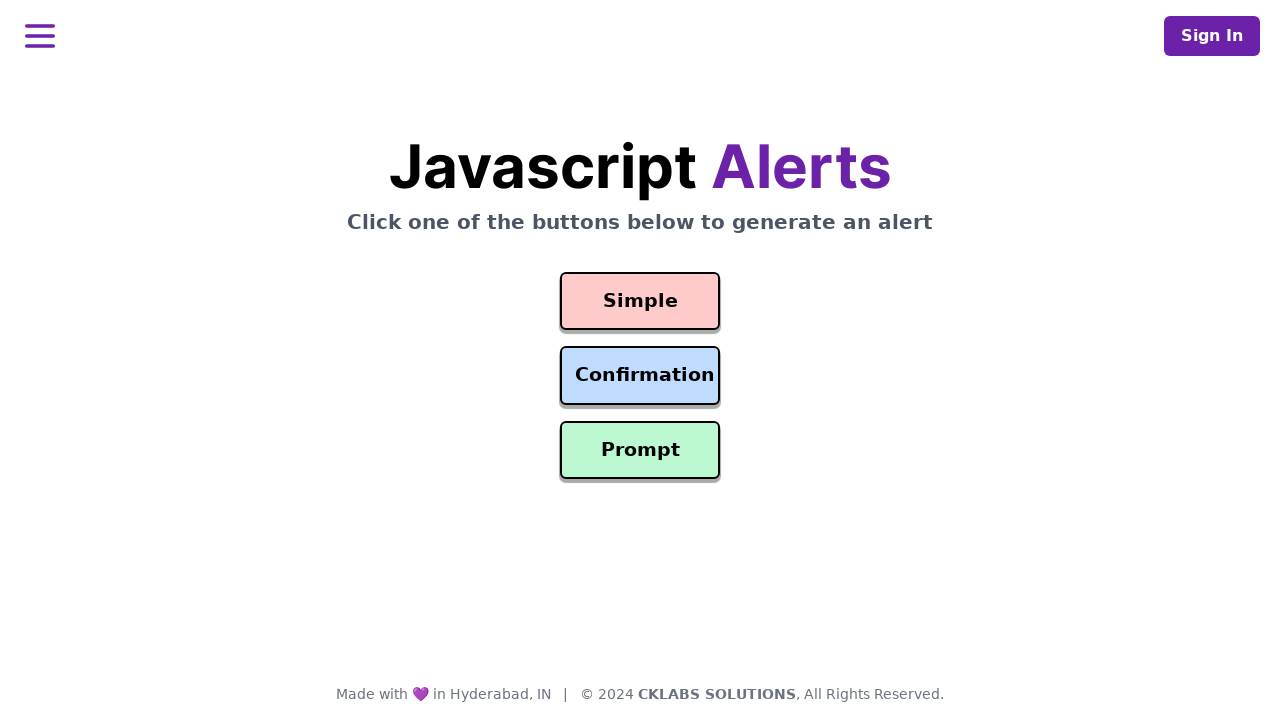

Set up dialog handler to accept prompt with text 'Awesome!'
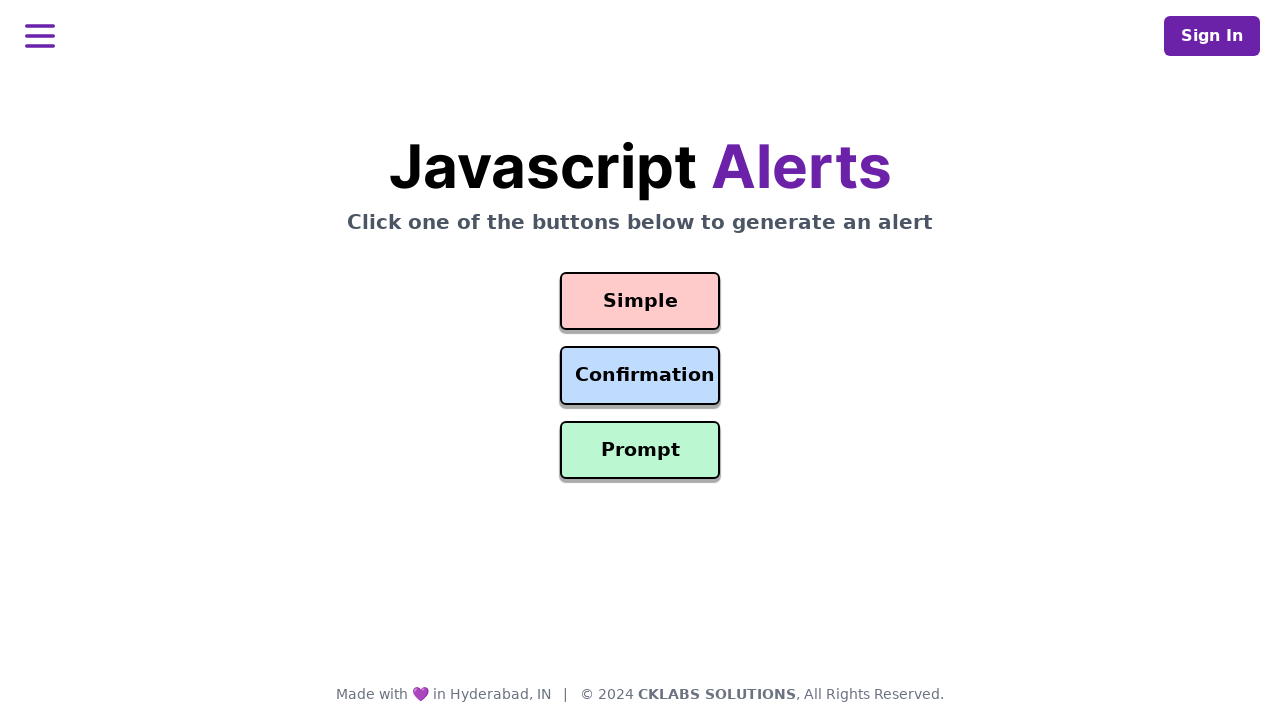

Clicked prompt button to trigger alert dialog at (640, 450) on #prompt
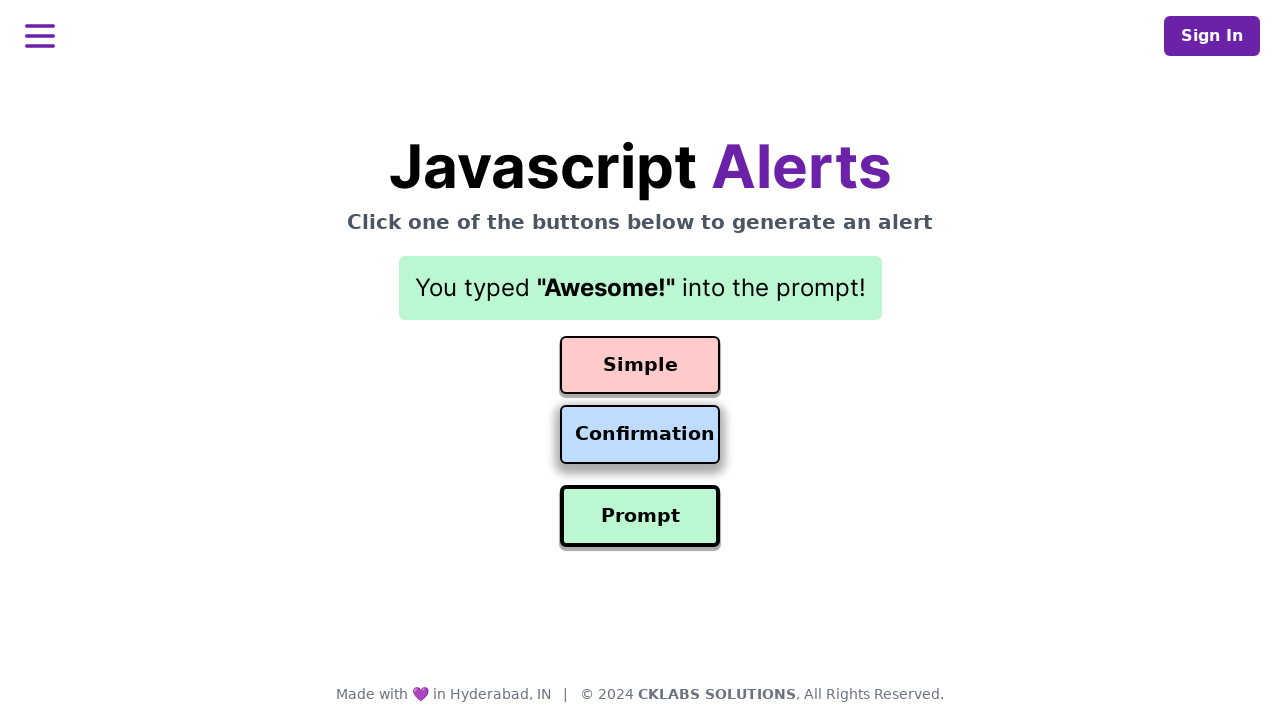

Result element loaded after prompt was accepted
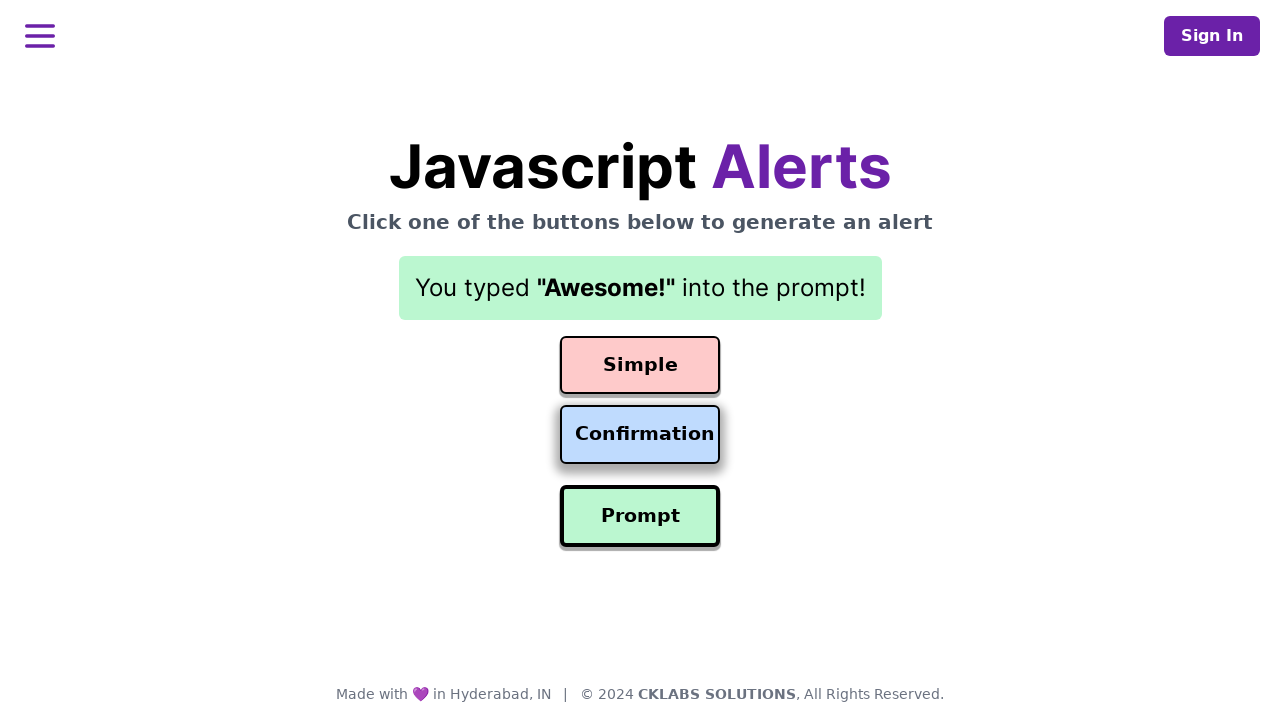

Retrieved result text: You typed "Awesome!" into the prompt!
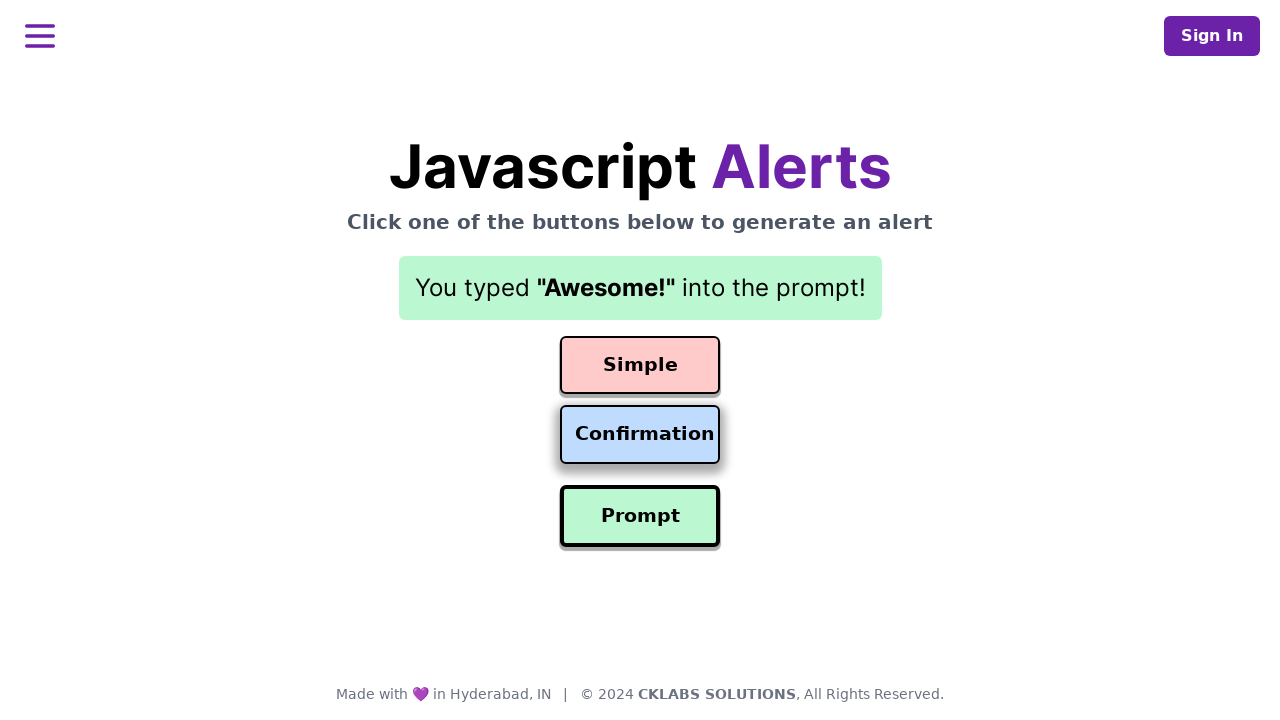

Printed result to console: You typed "Awesome!" into the prompt!
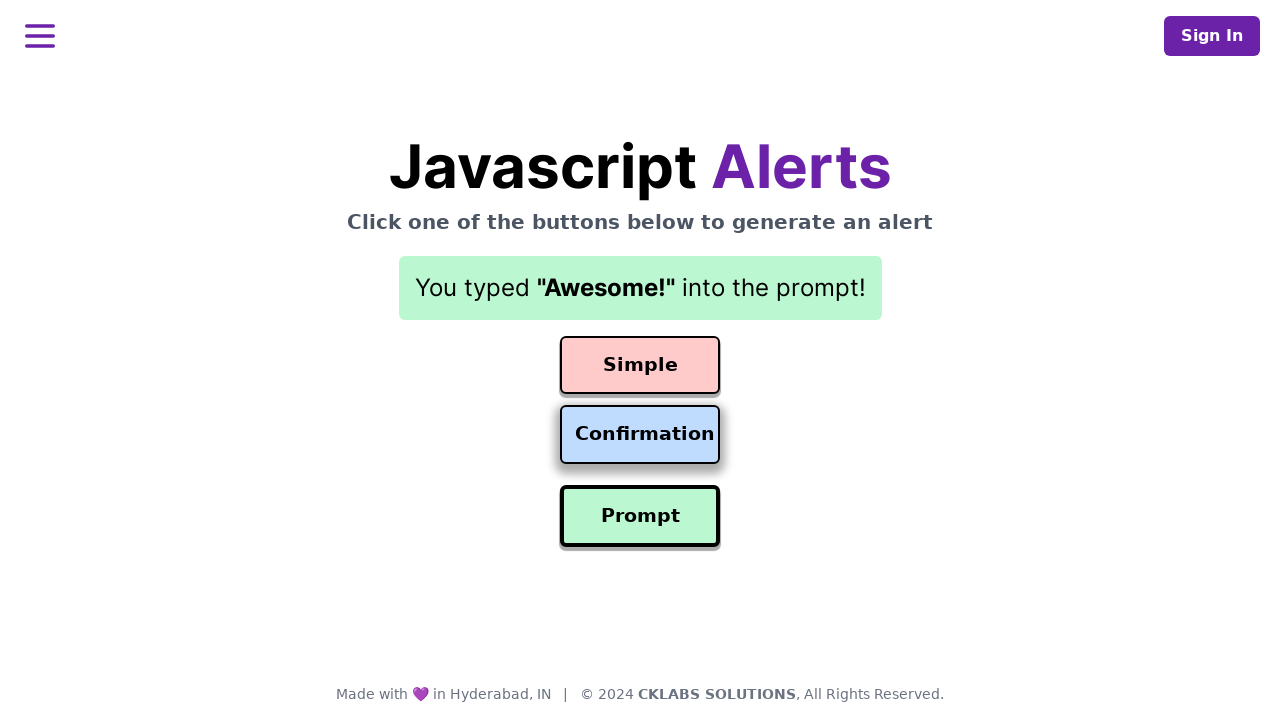

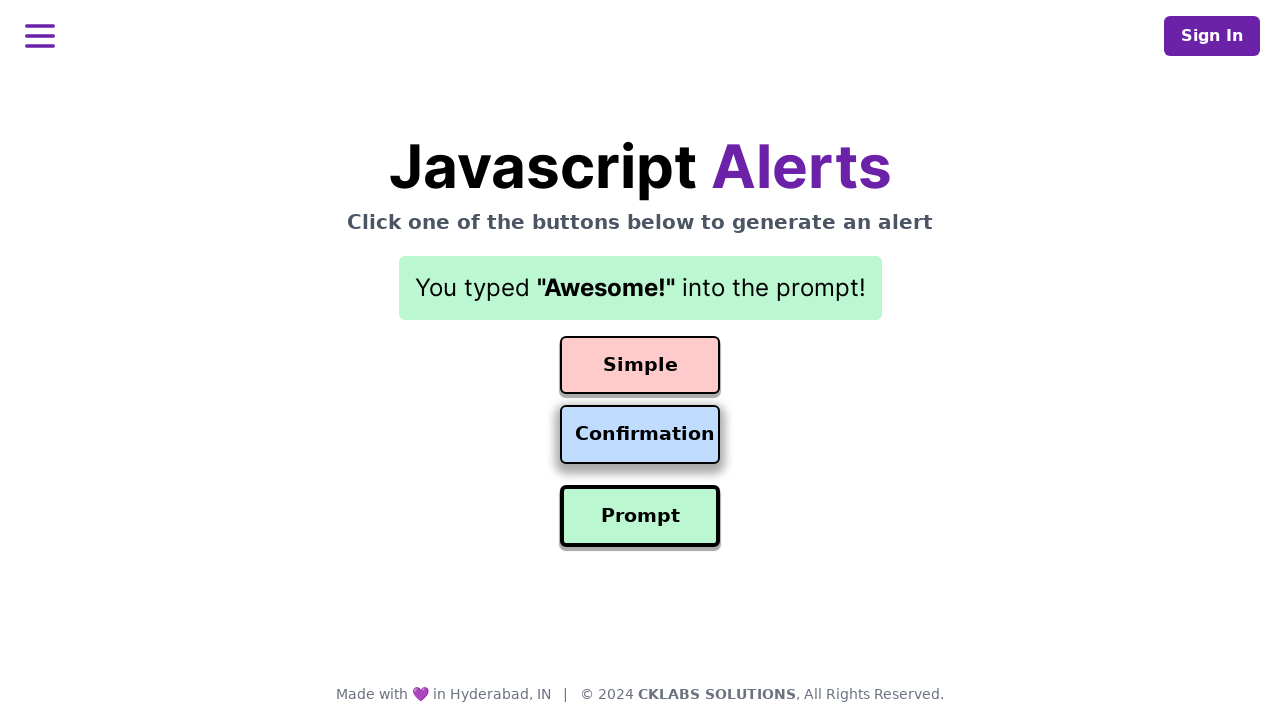